Tests the TestCafe feedback form validation by attempting to submit without a username, verifying that the submit button is disabled

Starting URL: https://devexpress.github.io/testcafe/example/

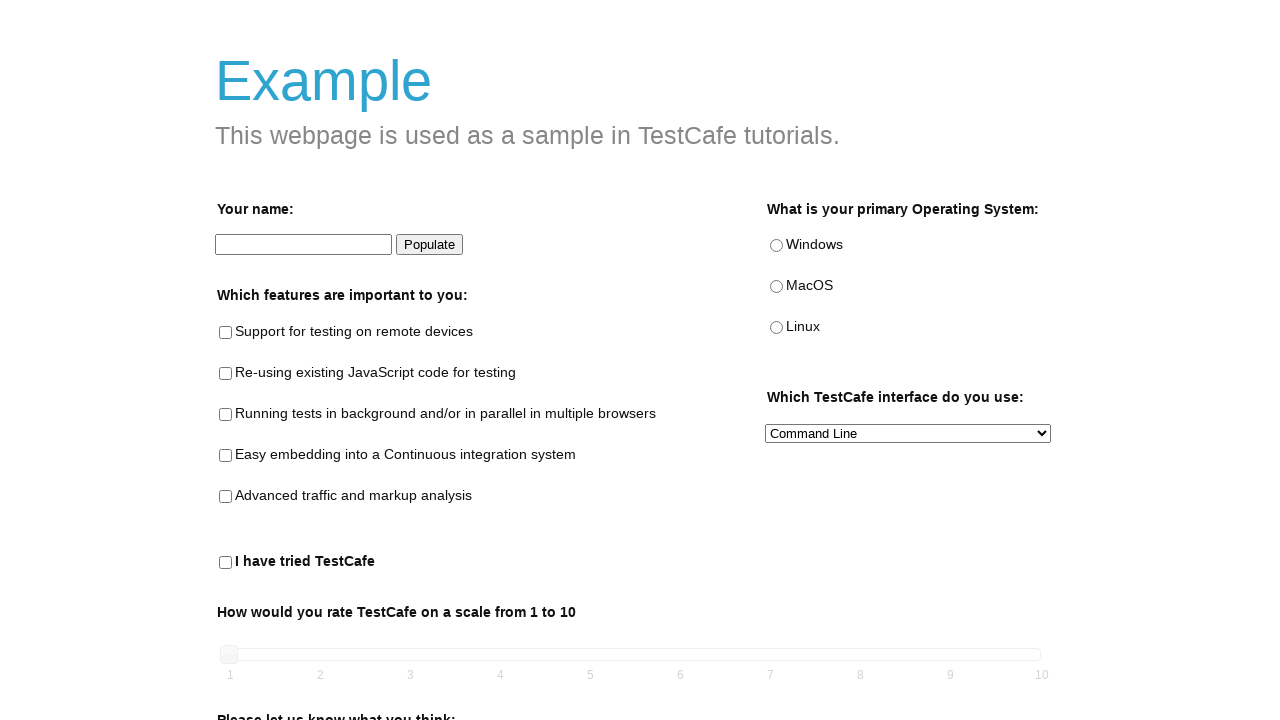

Navigated to TestCafe feedback form page
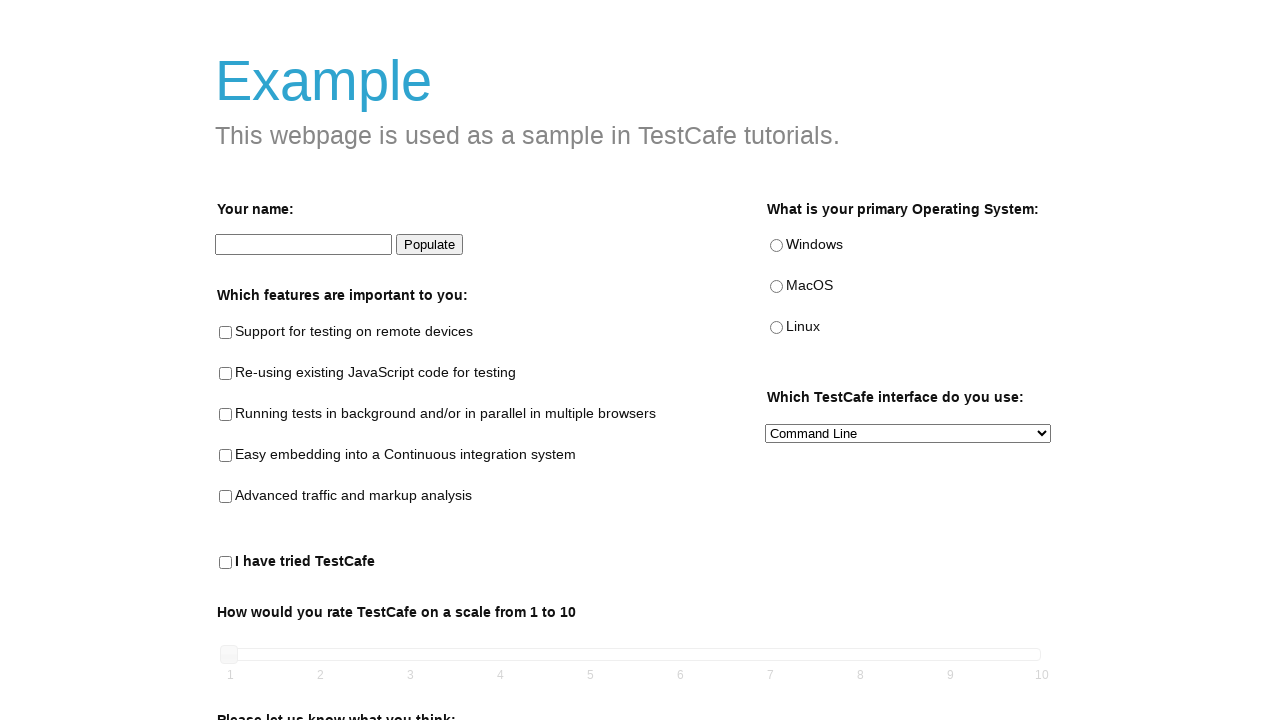

Checked 'Remote Testing' checkbox at (226, 333) on #remote-testing
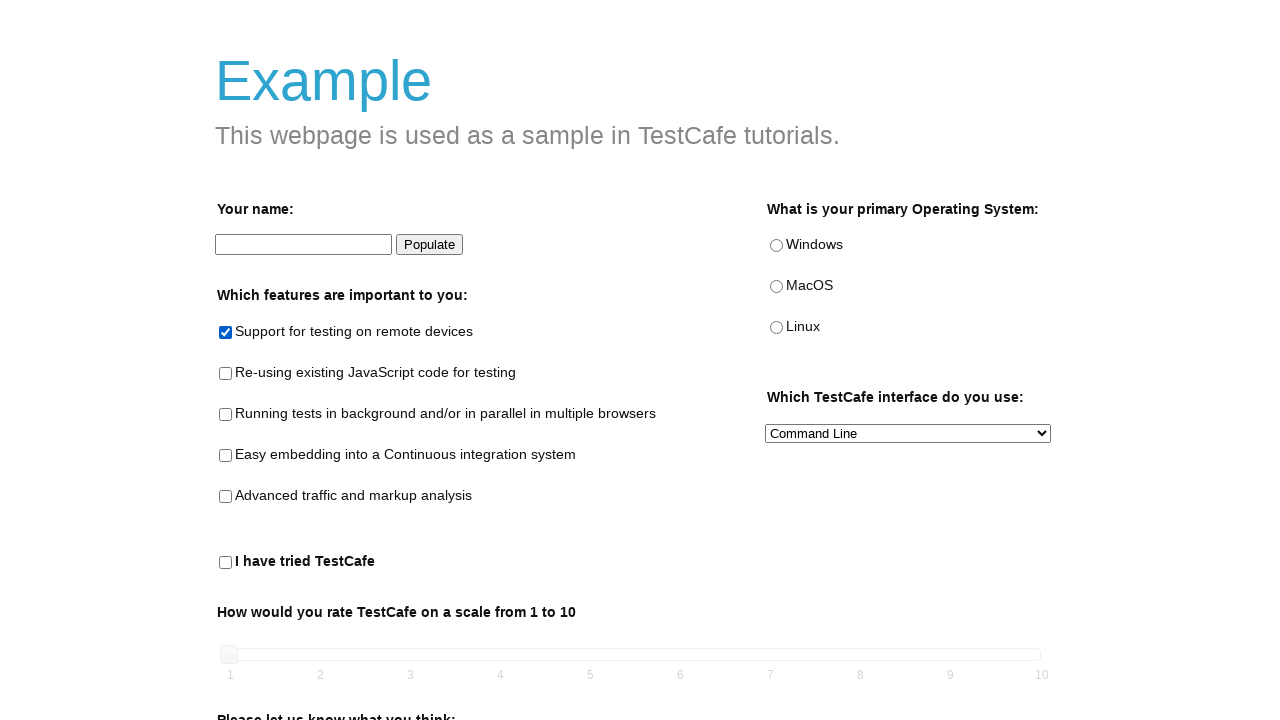

Selected Linux as primary operating system at (776, 328) on #linux
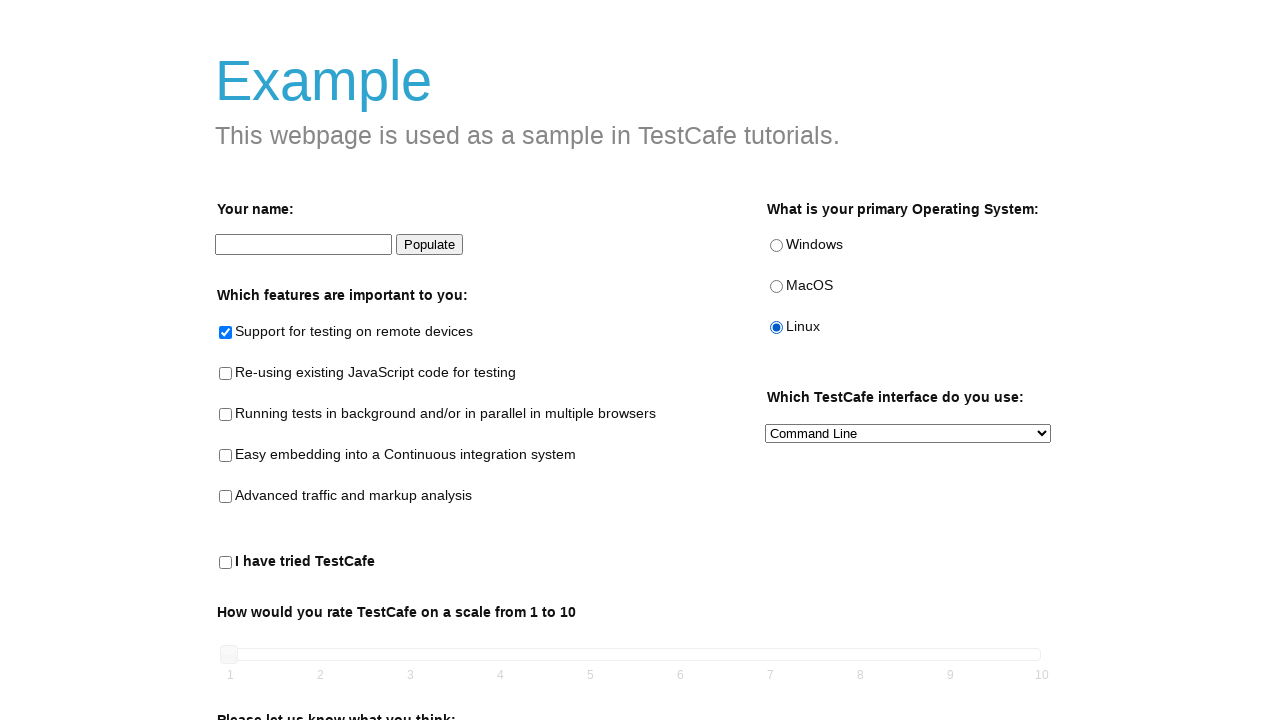

Selected 'Both' as preferred interface on #preferred-interface
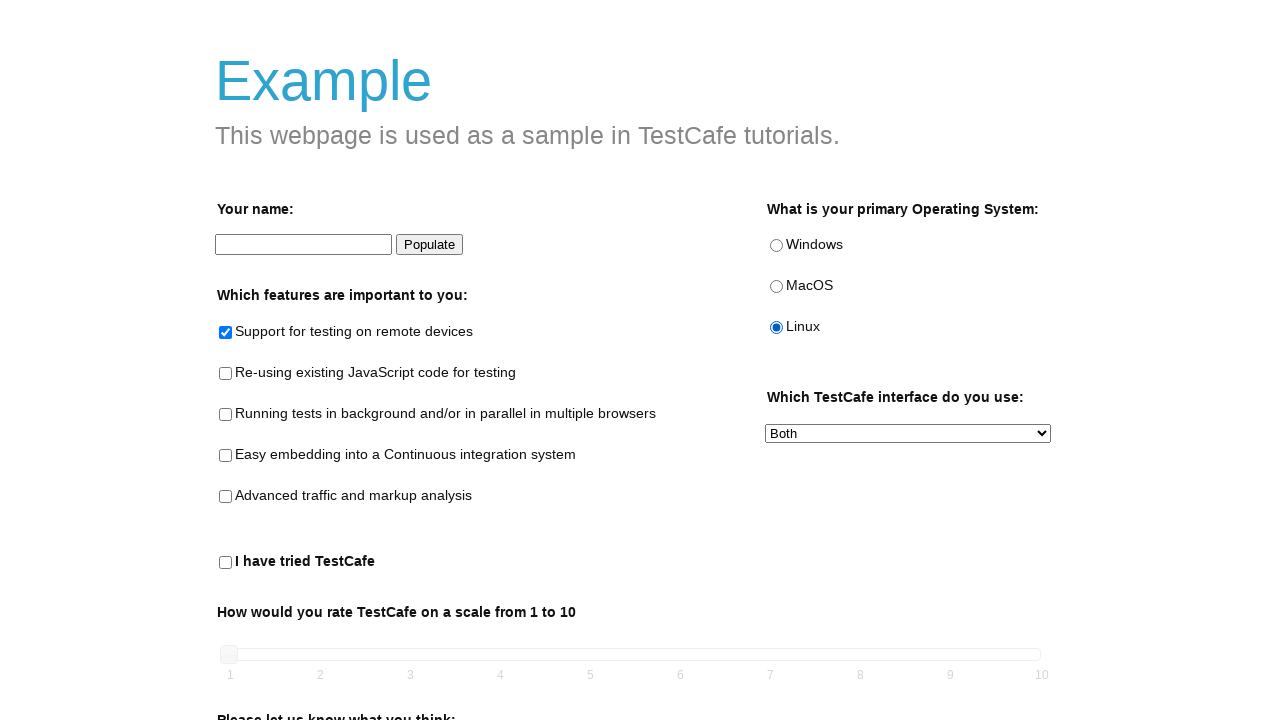

Checked 'I have tried TestCafe' checkbox at (226, 563) on #tried-test-cafe
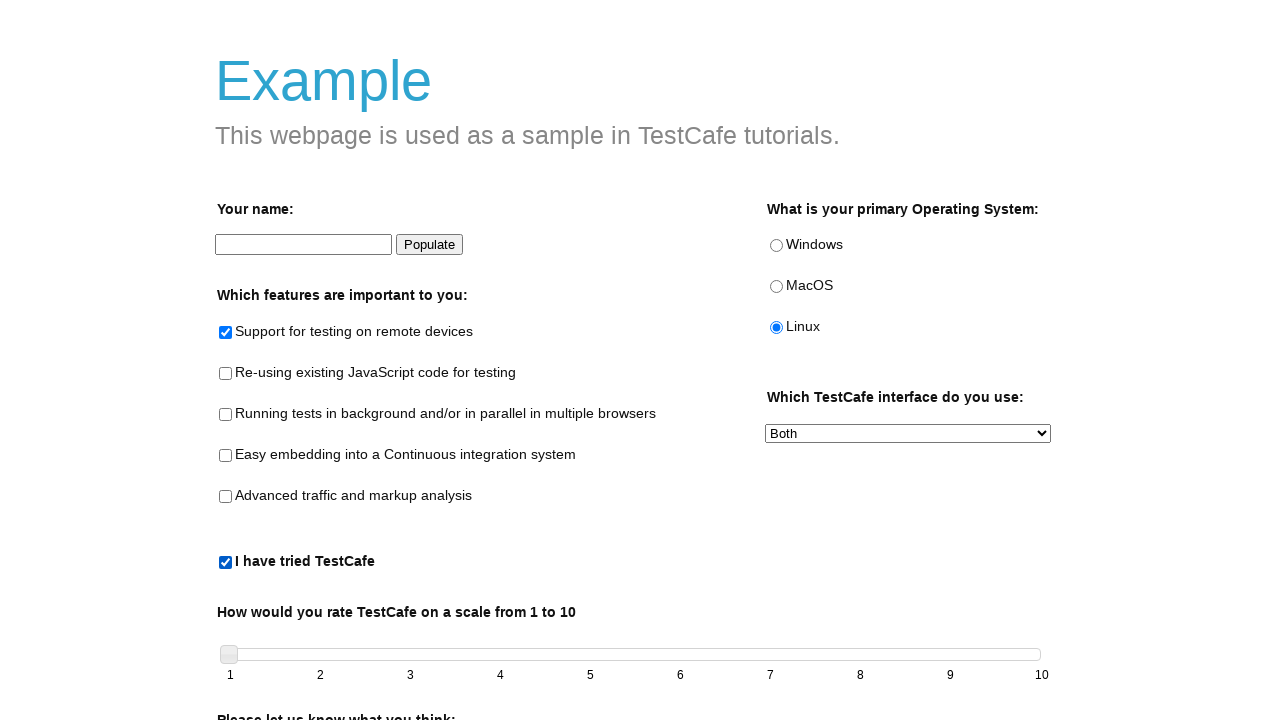

Set slider value to 3
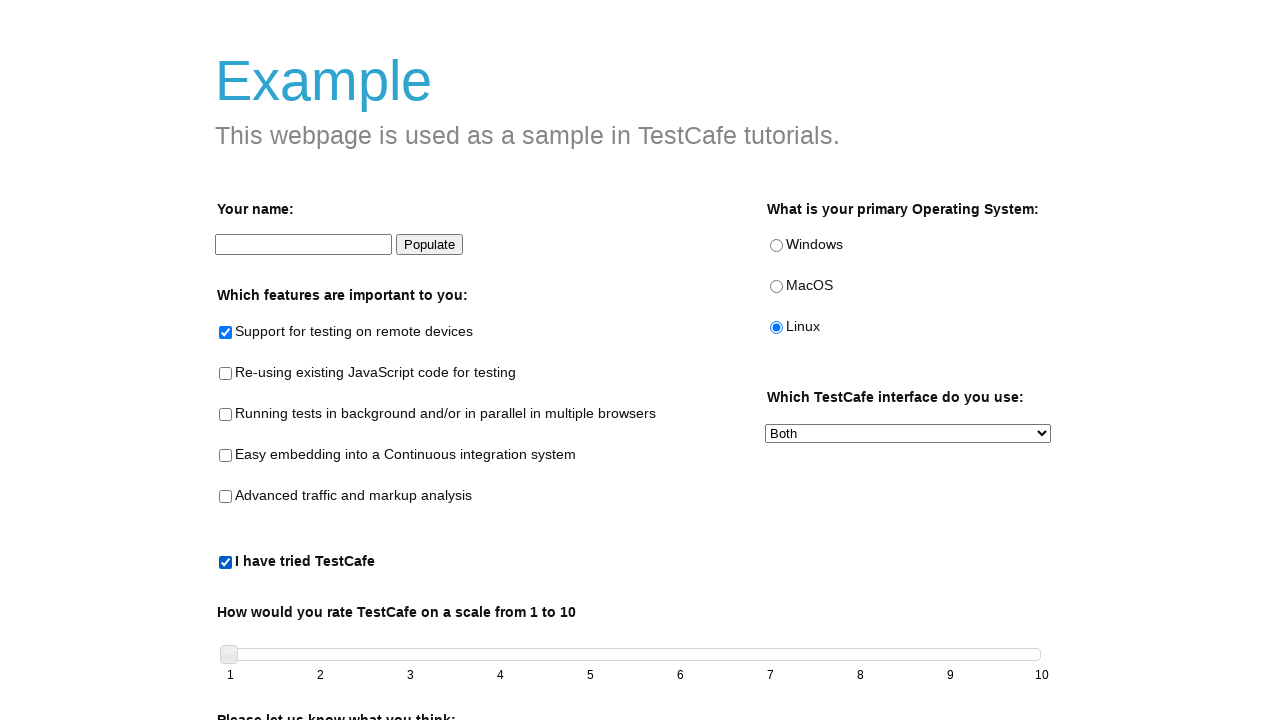

Entered 'Hello Bizzy' in comments field on #comments
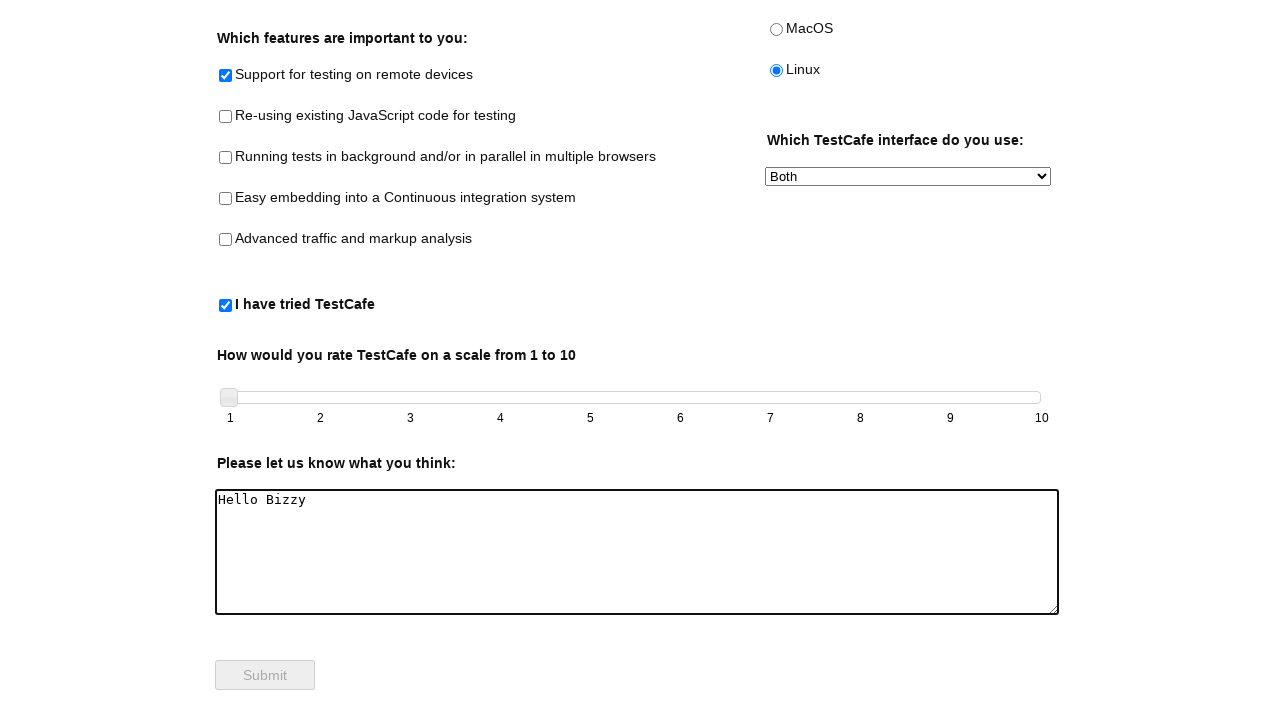

Verified that submit button is disabled without username entry
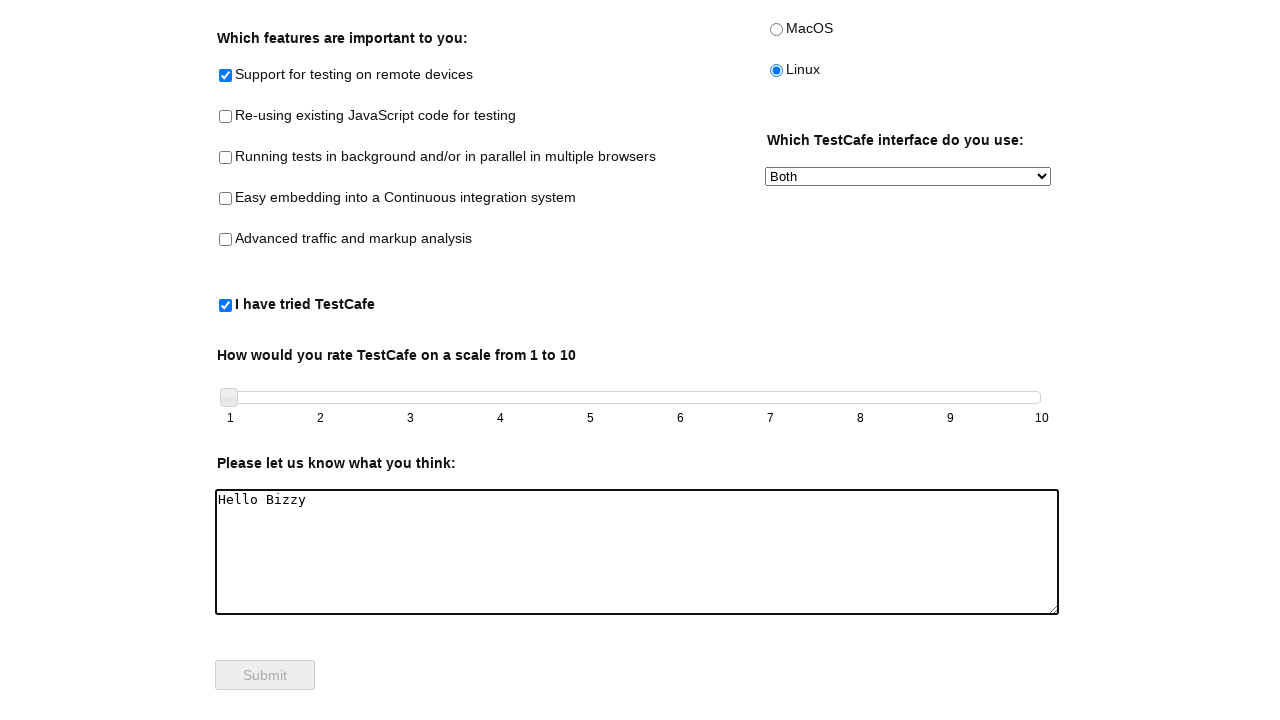

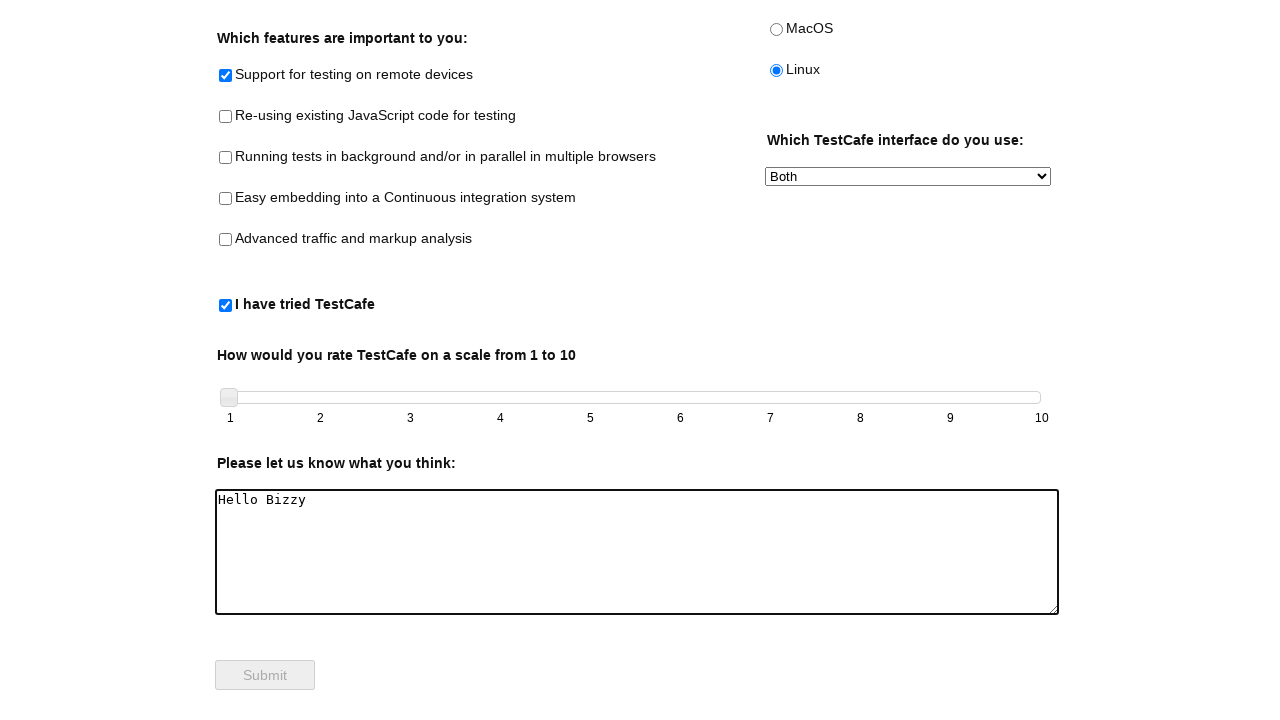